Solves a mathematical captcha by reading a value, calculating its result using a formula, and submitting the answer along with checkbox selections

Starting URL: http://suninjuly.github.io/math.html

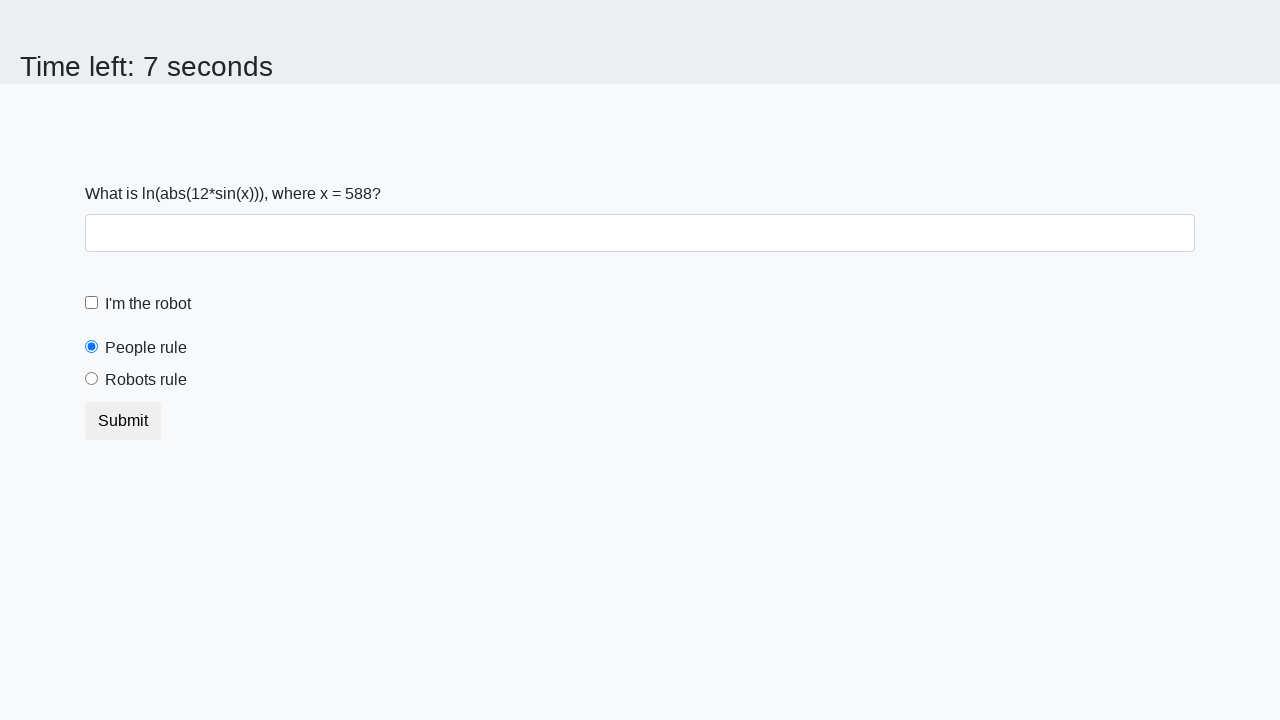

Retrieved mathematical value from page element
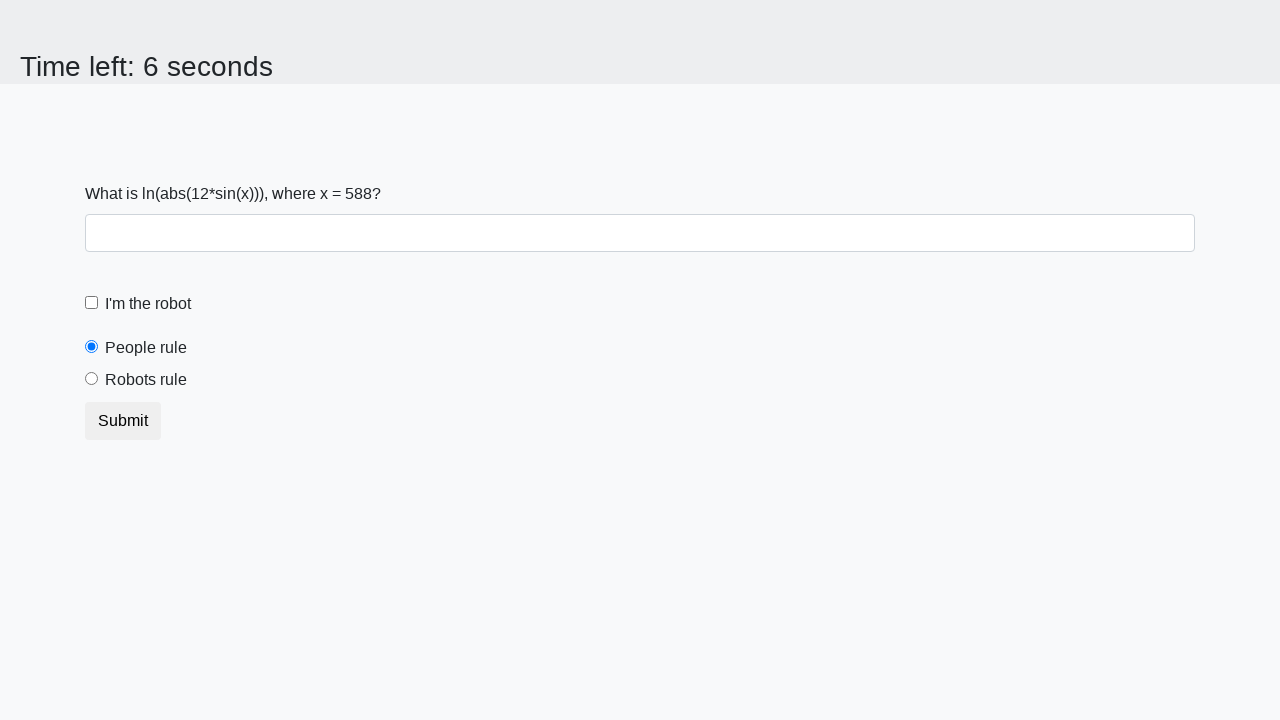

Calculated result using formula: log(abs(12*sin(x)))
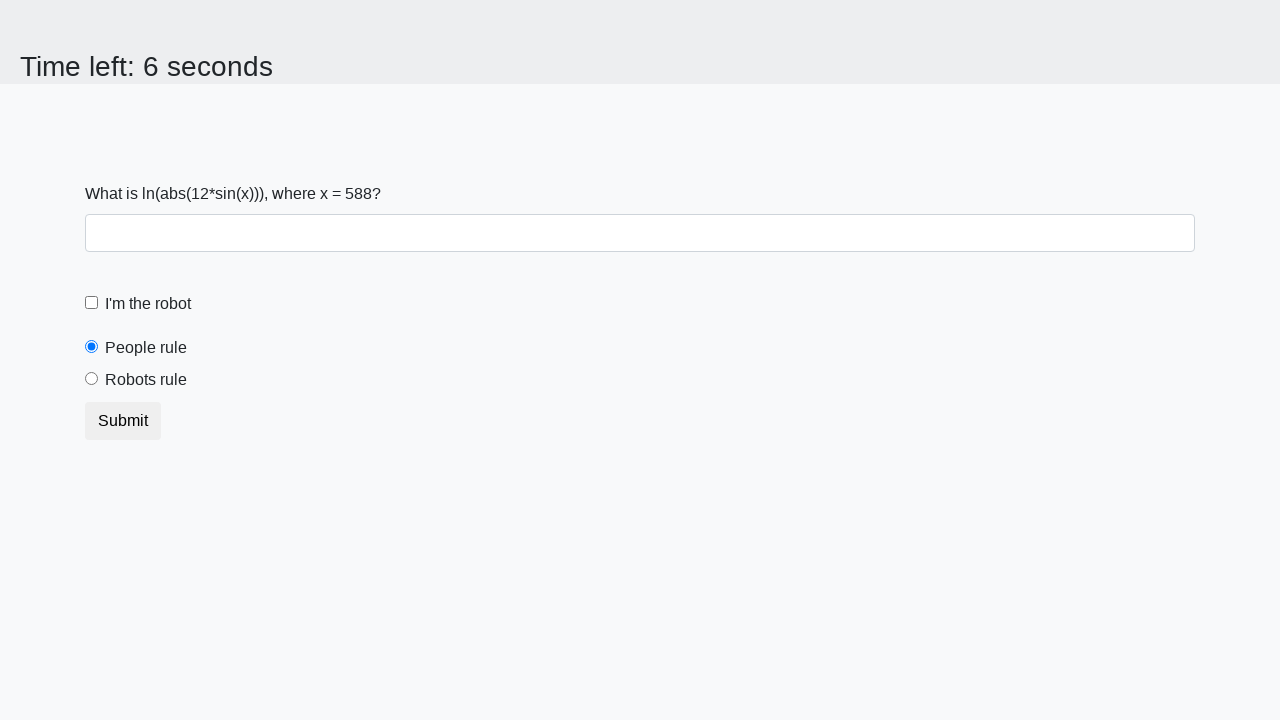

Filled answer field with calculated result on #answer
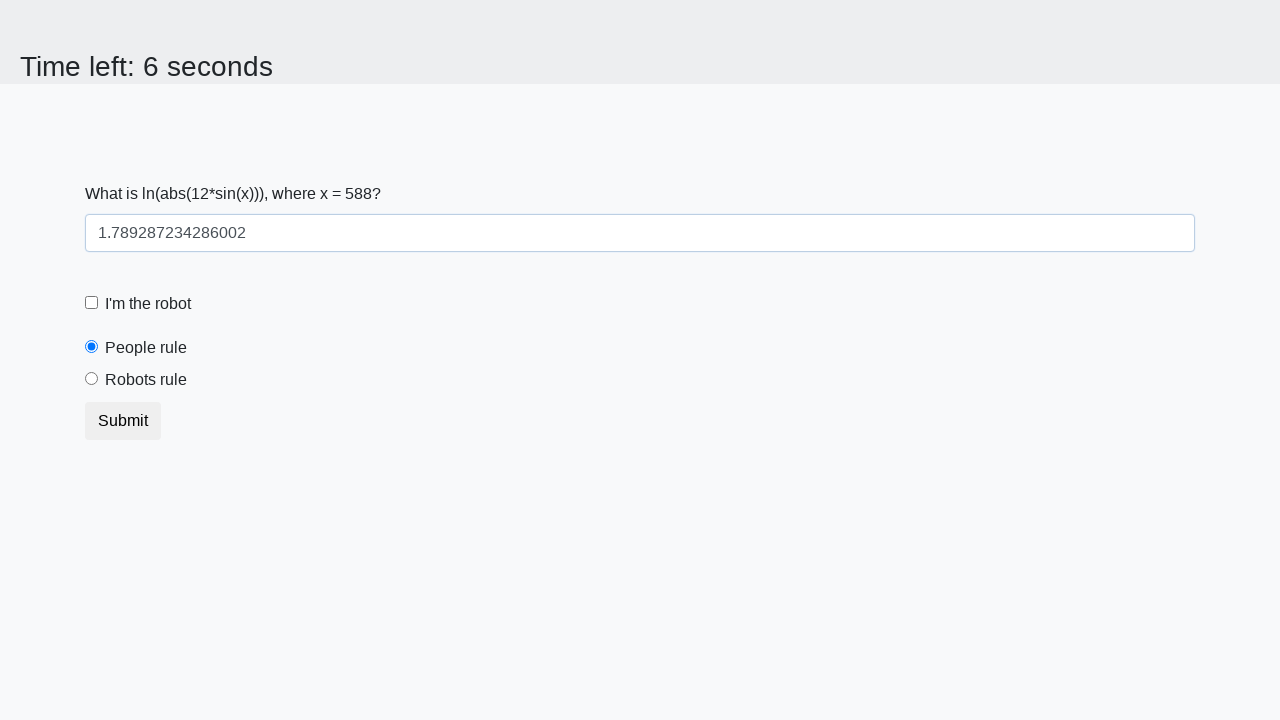

Clicked robot checkbox at (148, 304) on label[for='robotCheckbox']
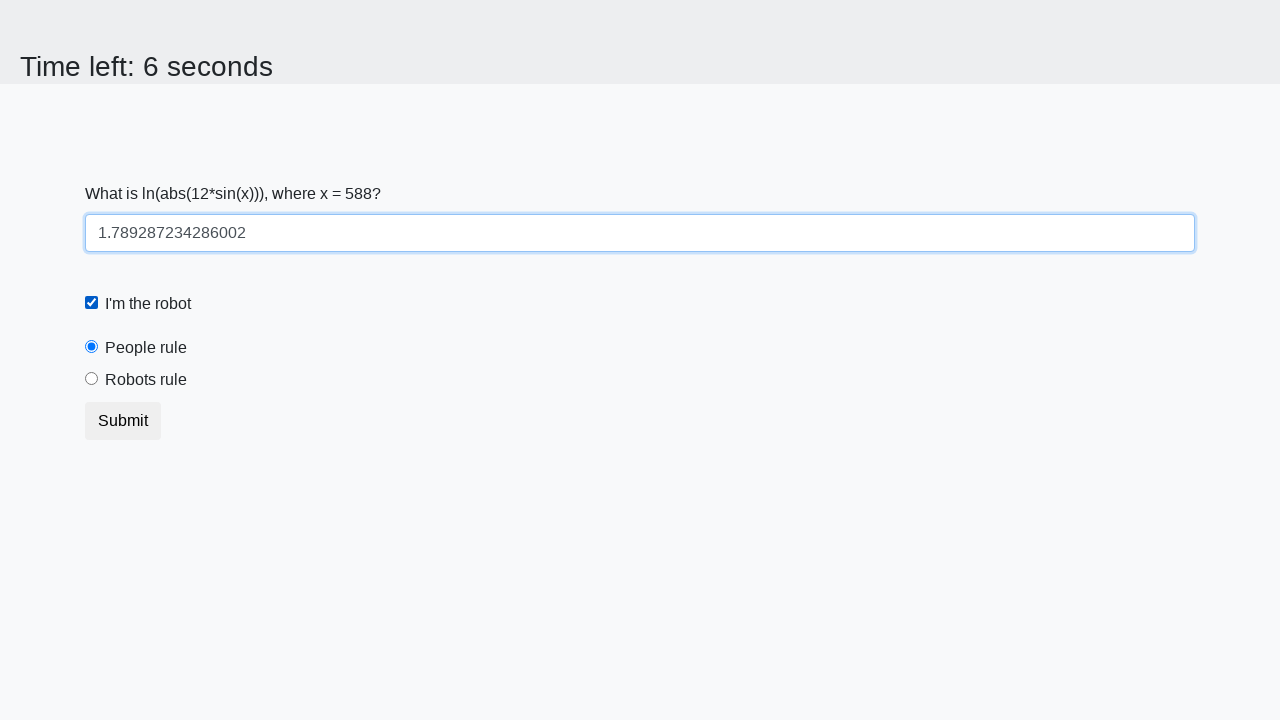

Clicked robots rule radio button at (146, 380) on label[for='robotsRule']
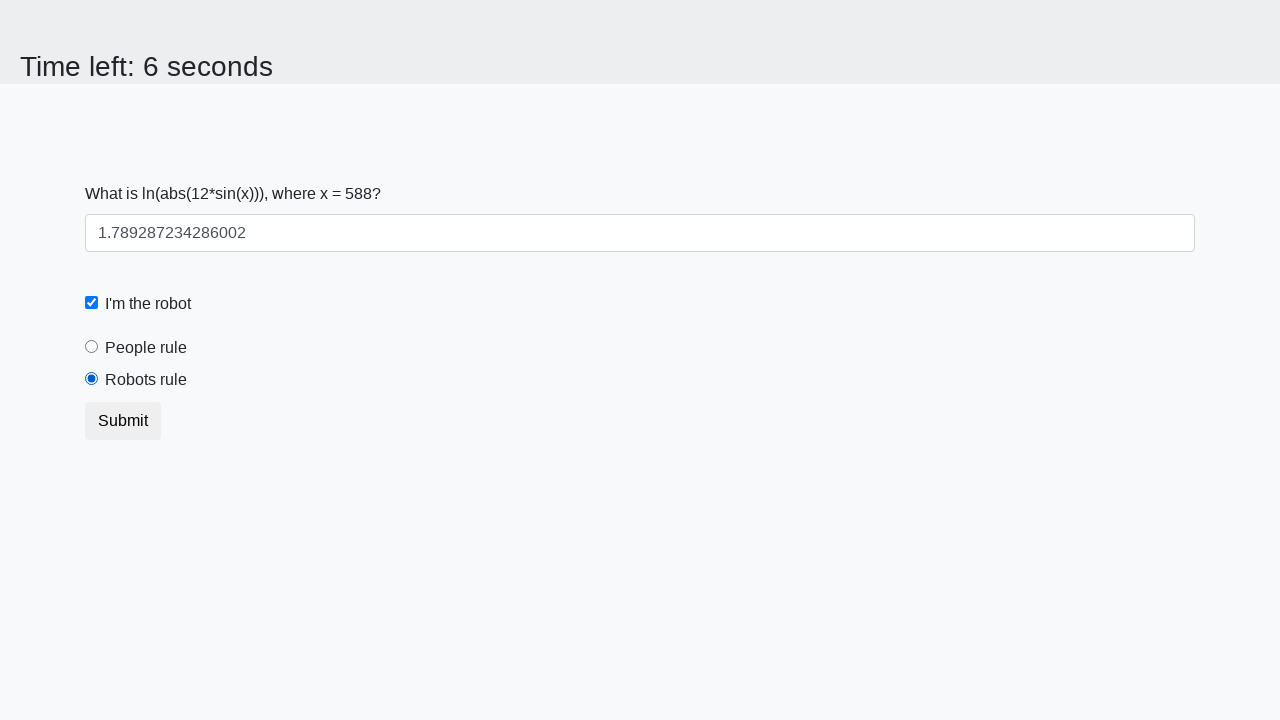

Submitted form with calculated answer and checkbox selections at (123, 421) on button.btn
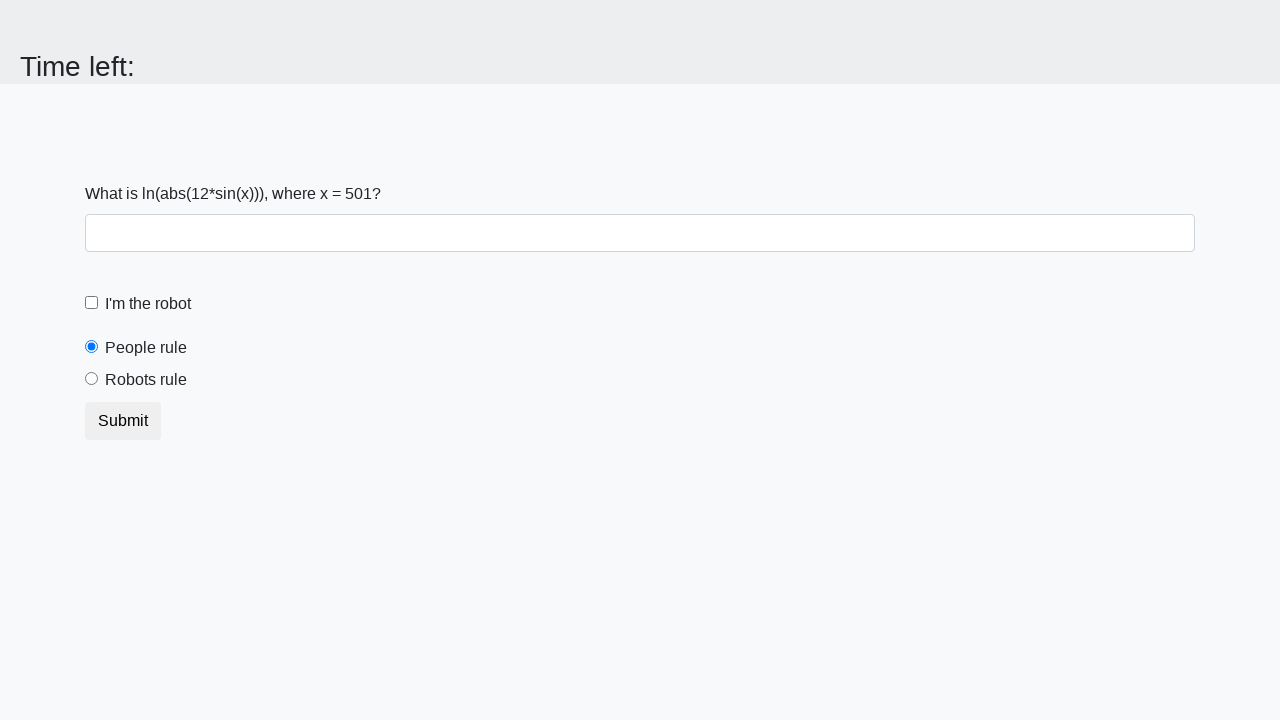

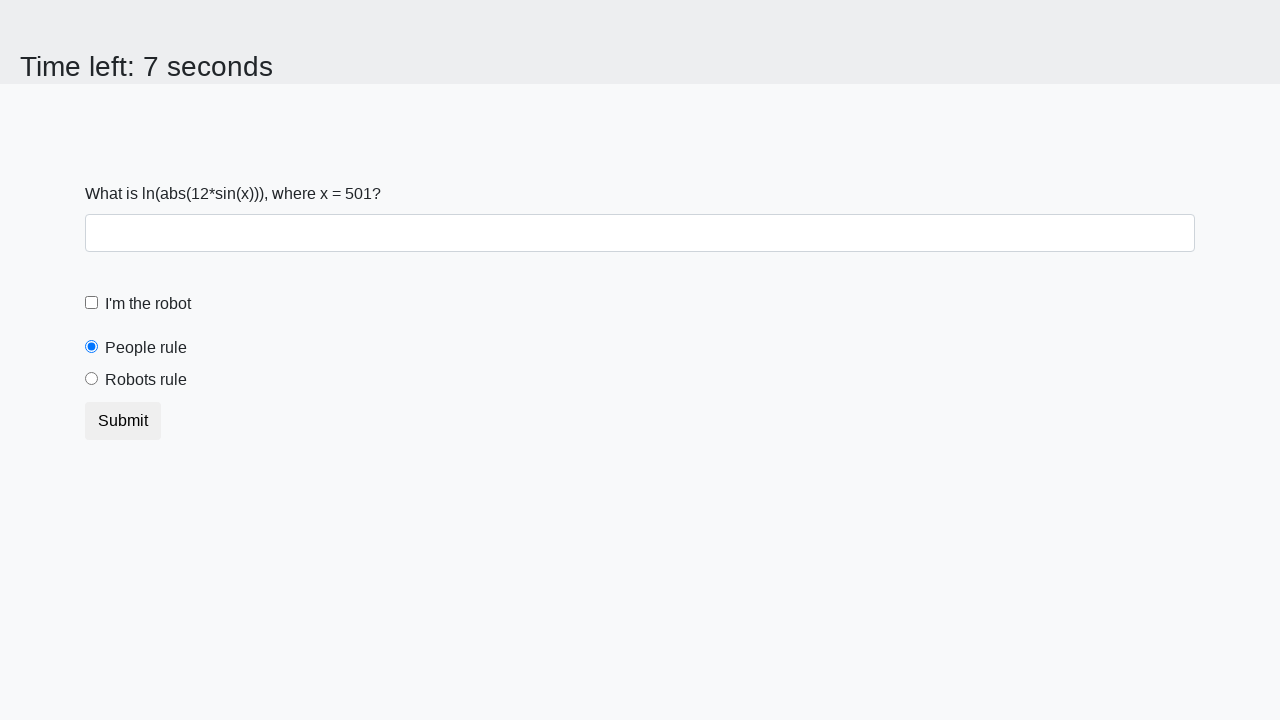